Tests GitHub's advanced search form by filling in search term, repository owner, date filter, and language selection, then submits the form and waits for results.

Starting URL: https://github.com/search/advanced

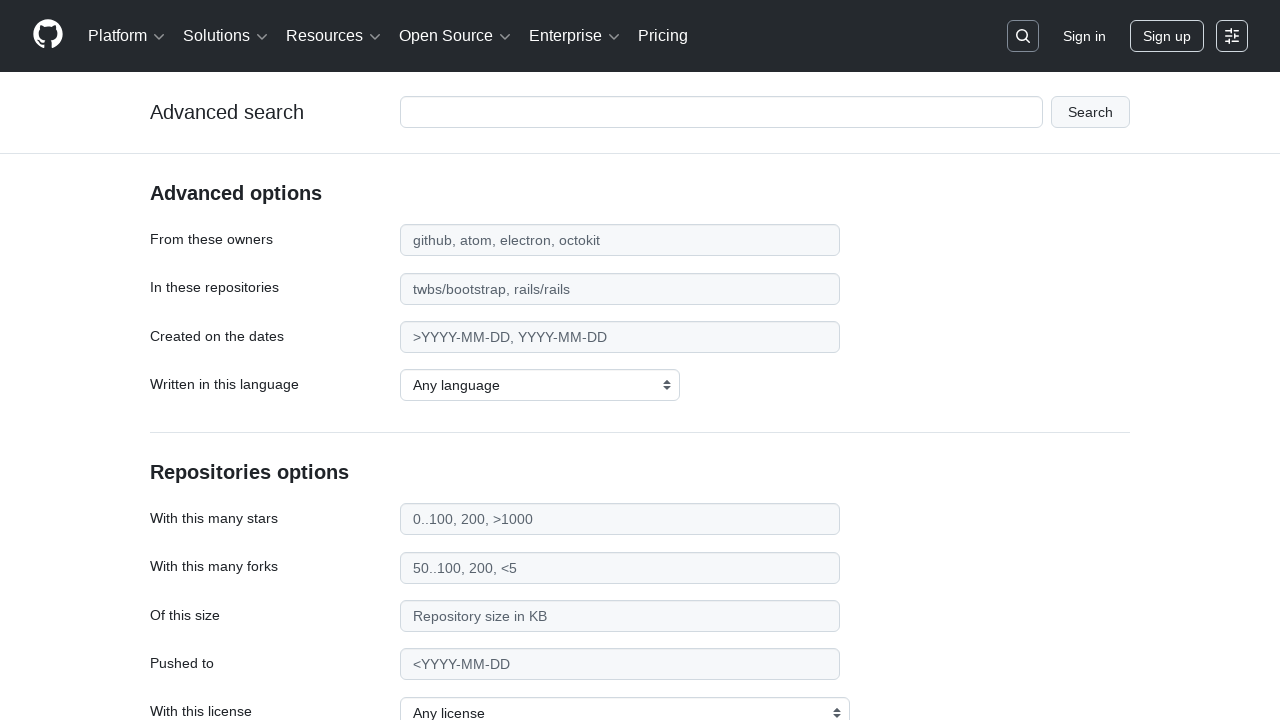

Filled search term field with 'apify-js' on #adv_code_search input.js-advanced-search-input
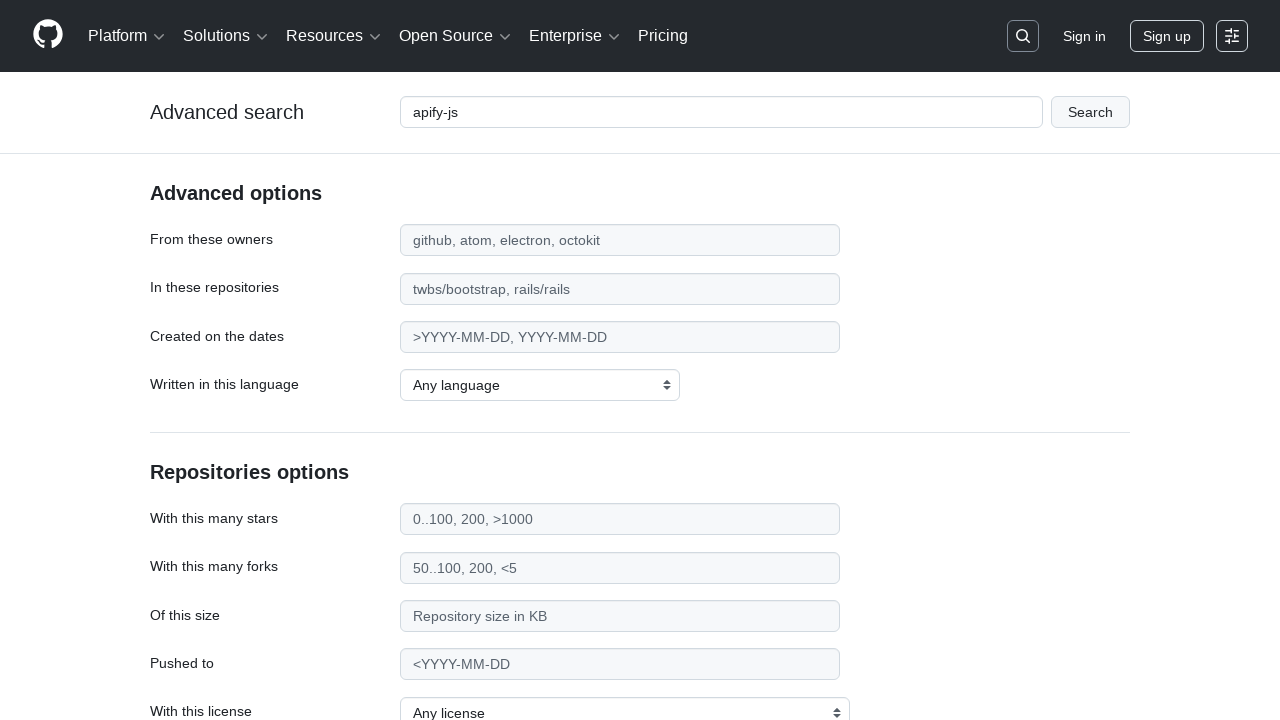

Filled repository owner field with 'apify' on #search_from
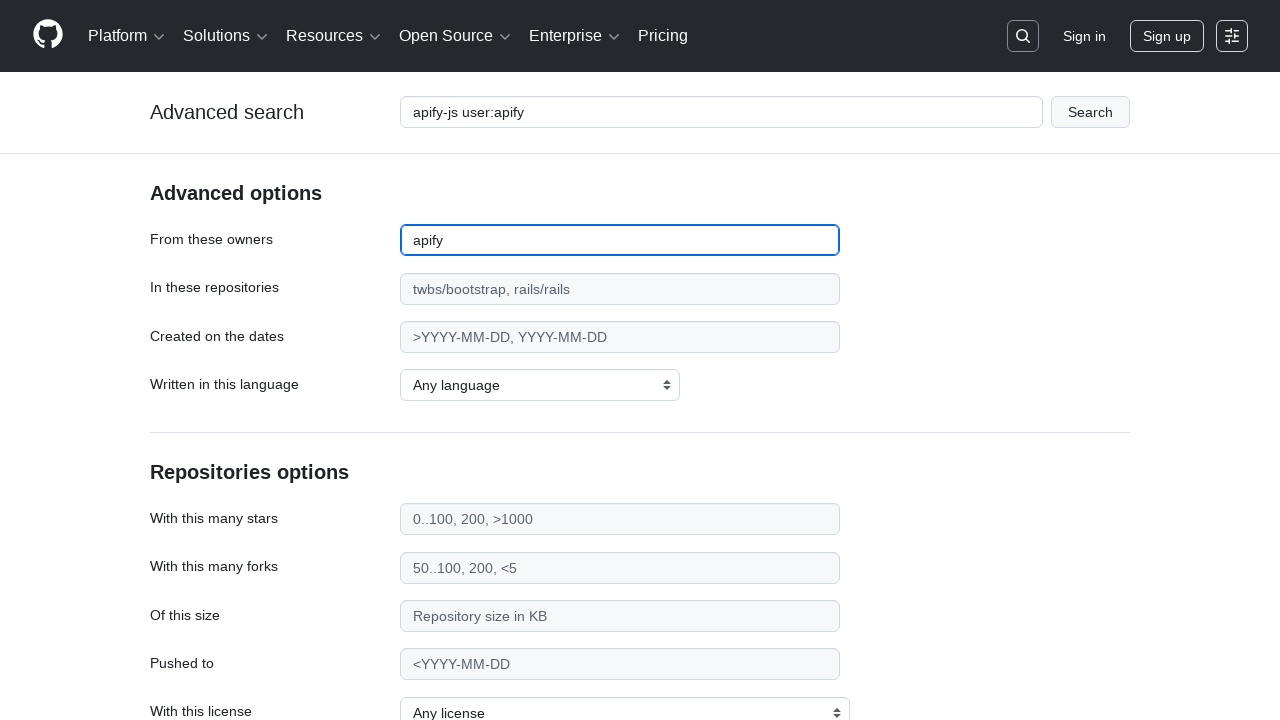

Filled date filter field with '>2015' on #search_date
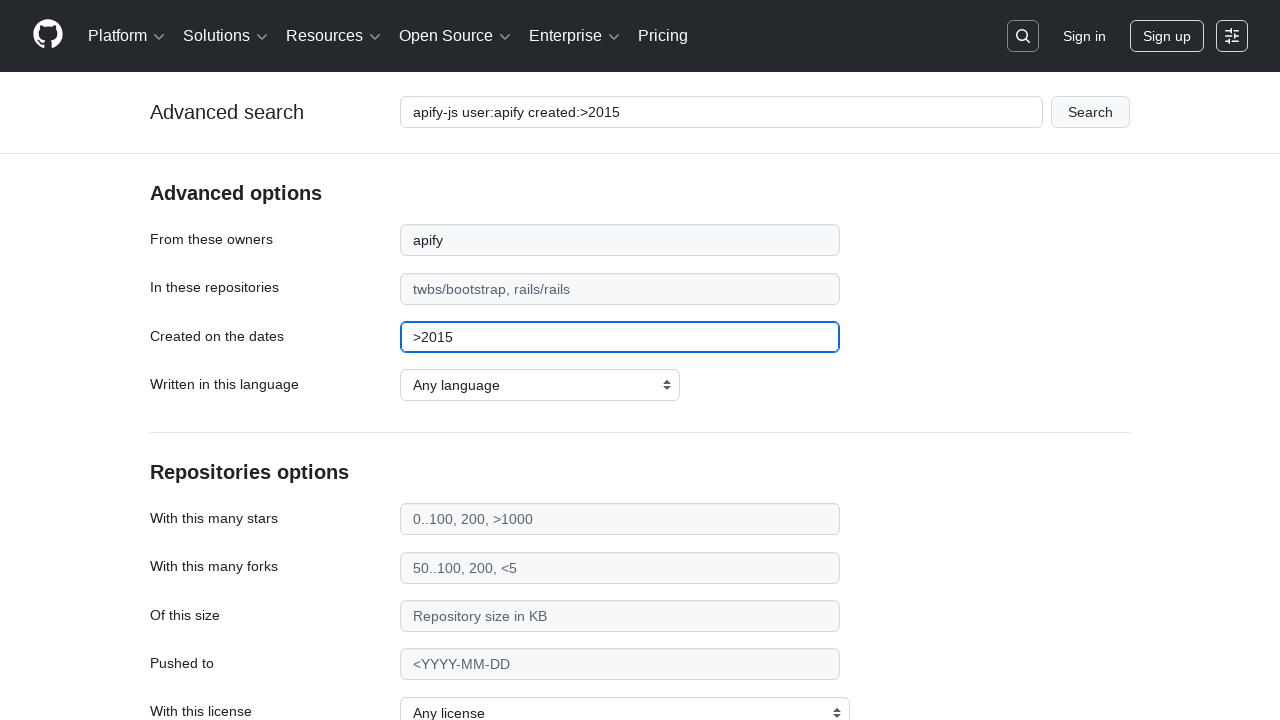

Selected JavaScript as the programming language on select#search_language
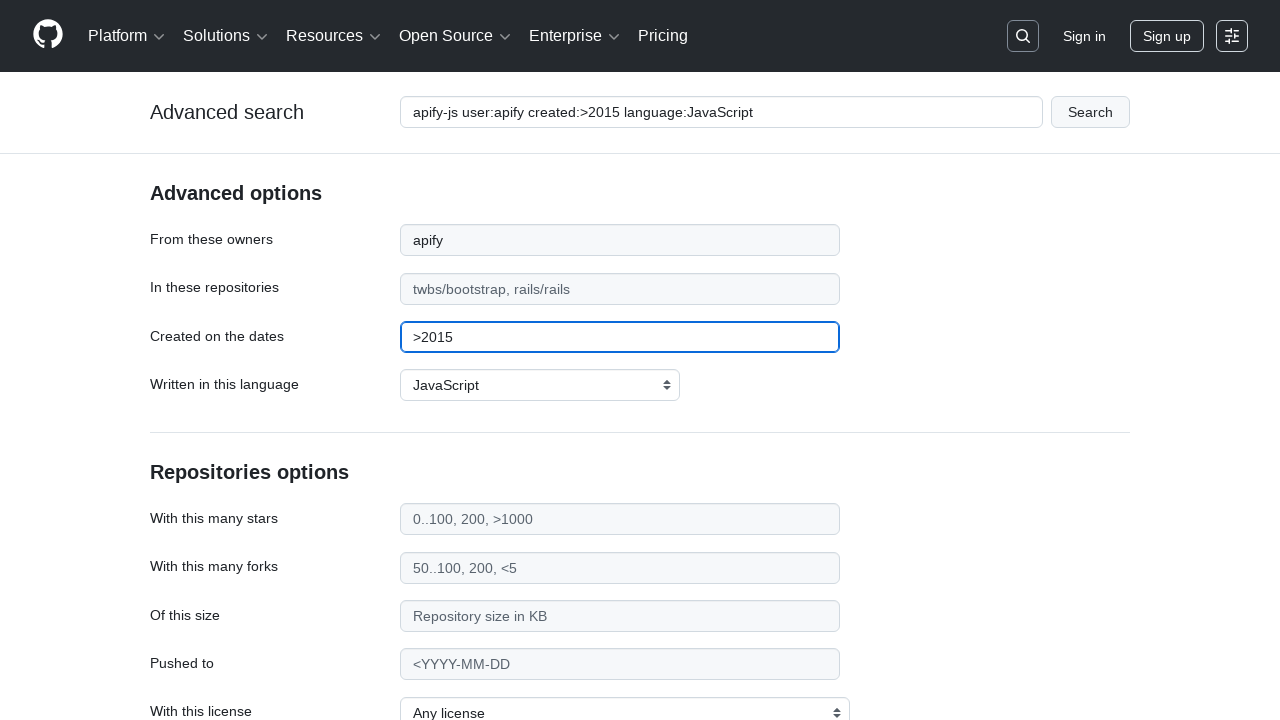

Clicked submit button to execute advanced search at (1090, 112) on #adv_code_search button[type="submit"]
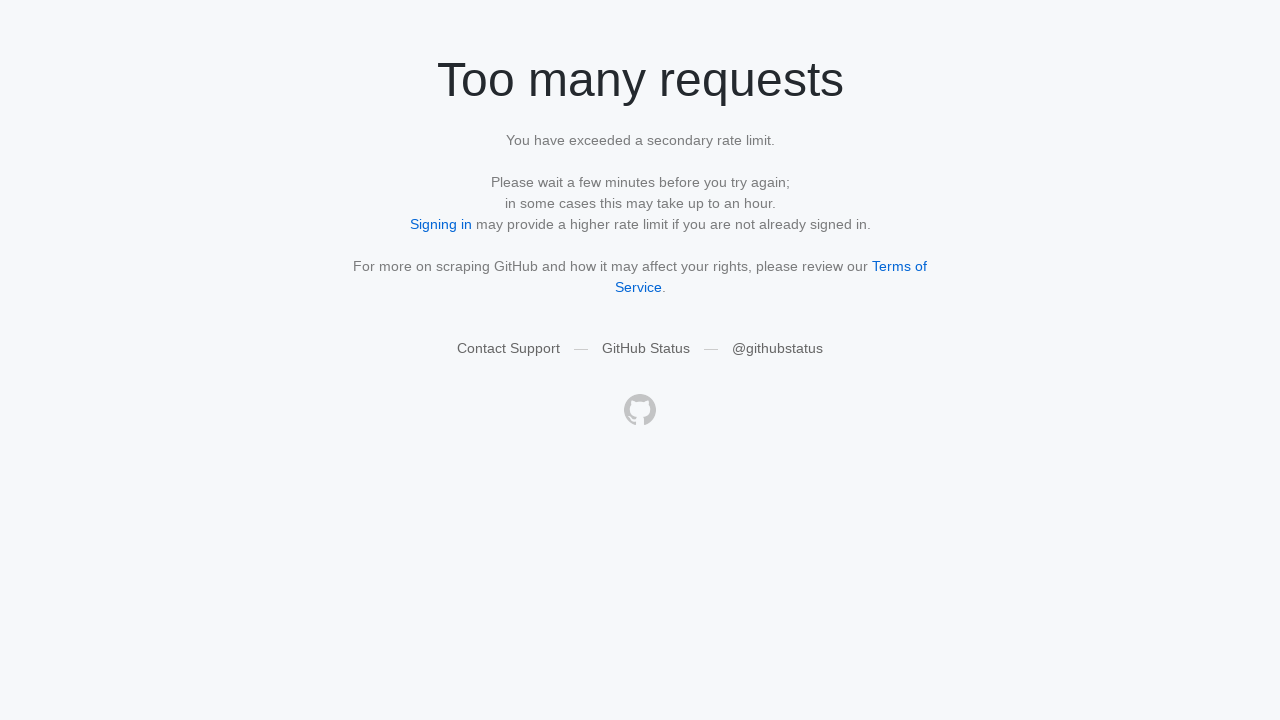

Search results page loaded successfully
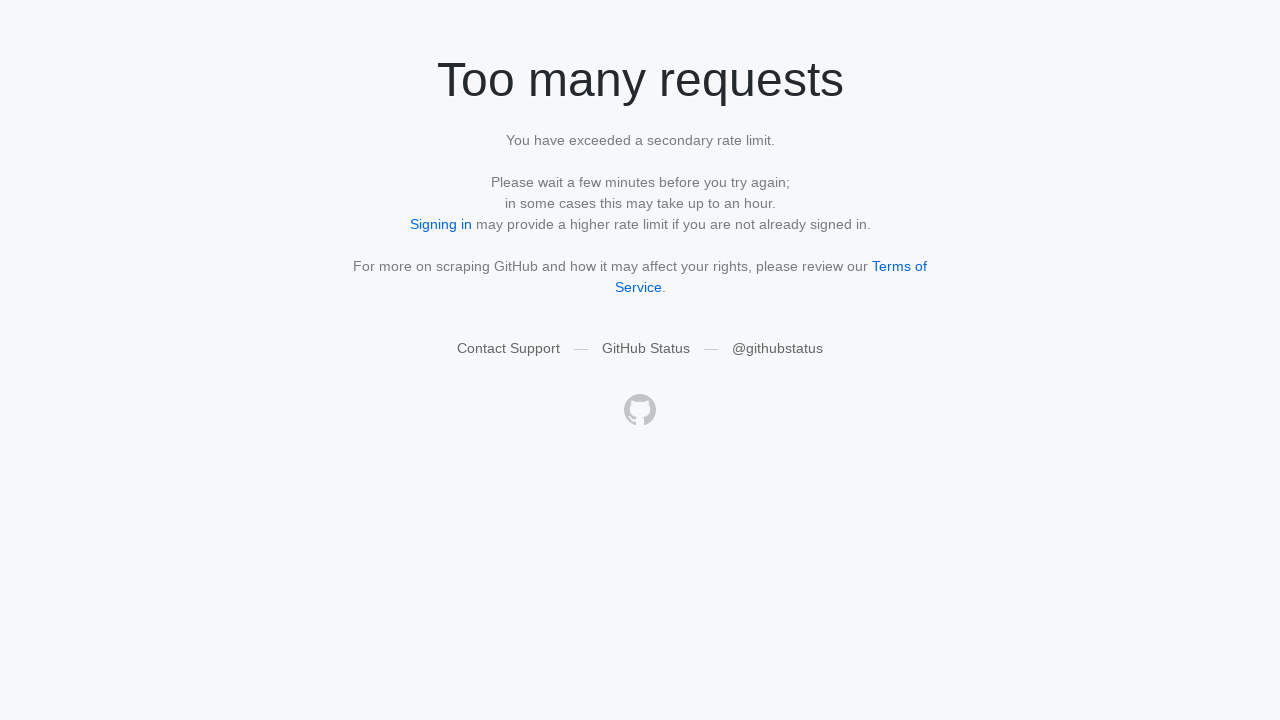

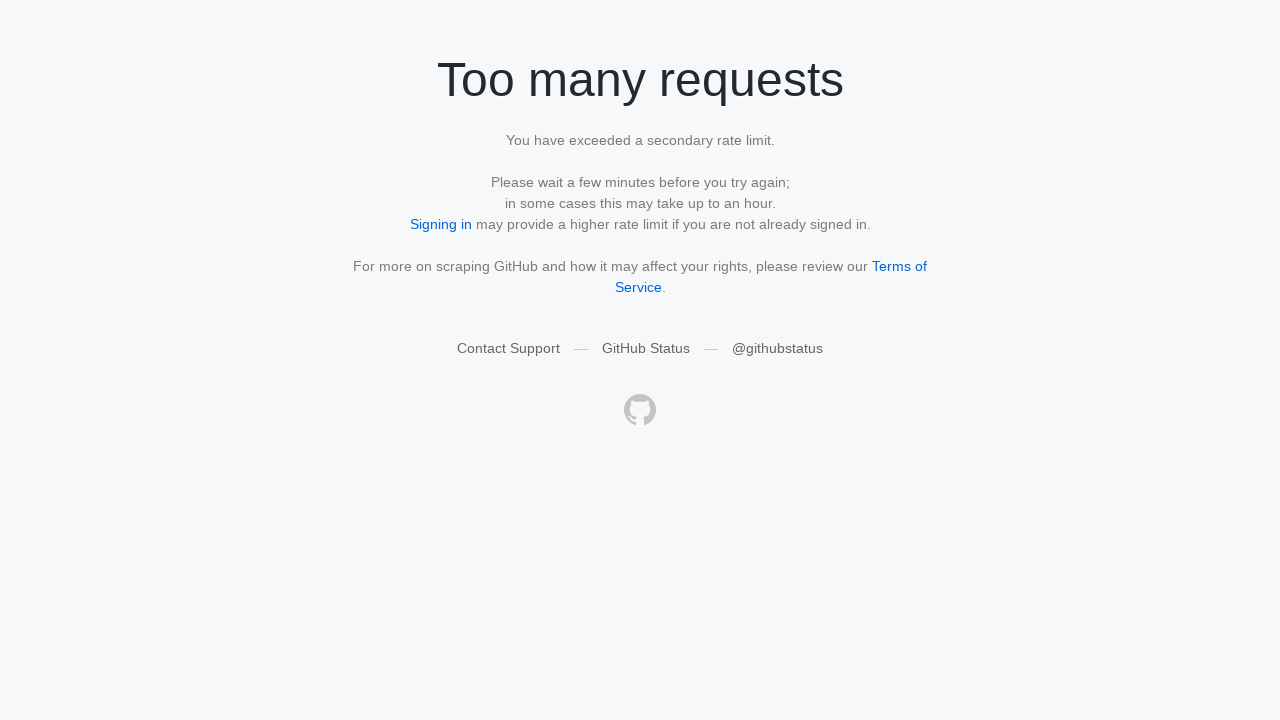